Navigates to YouTube homepage and verifies the page title matches "YouTube"

Starting URL: https://www.youtube.com/

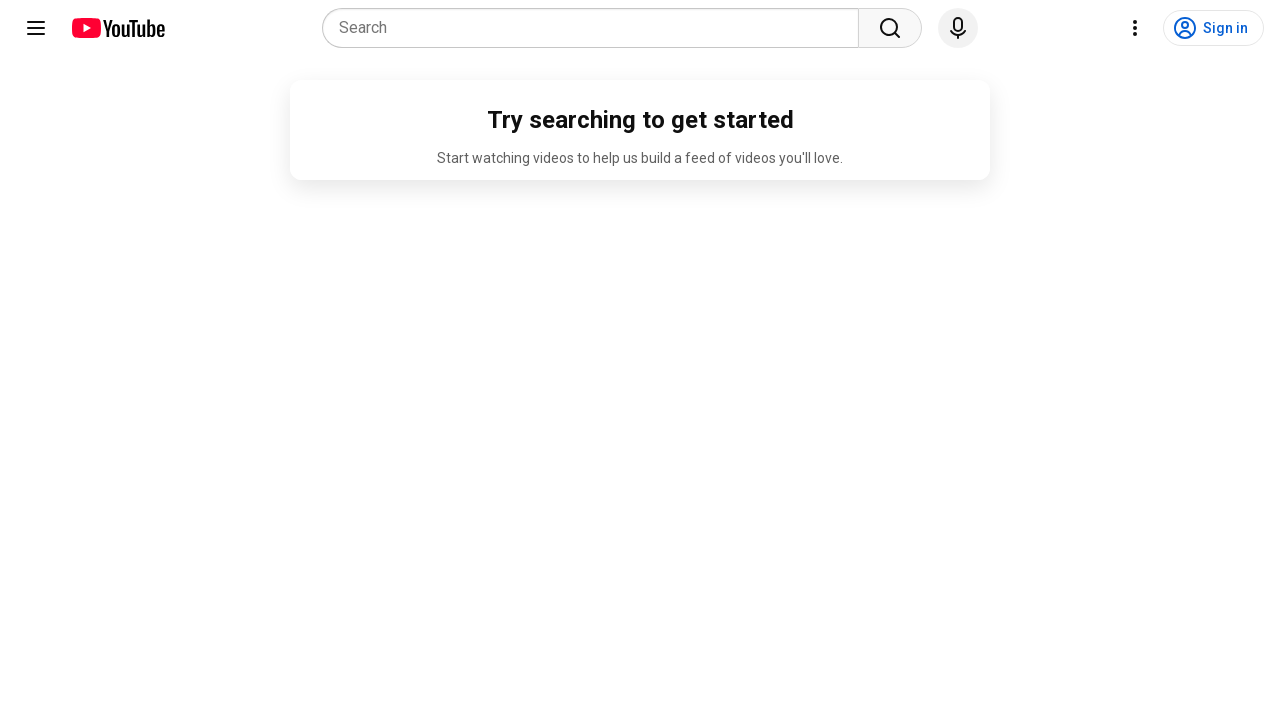

Navigated to YouTube homepage
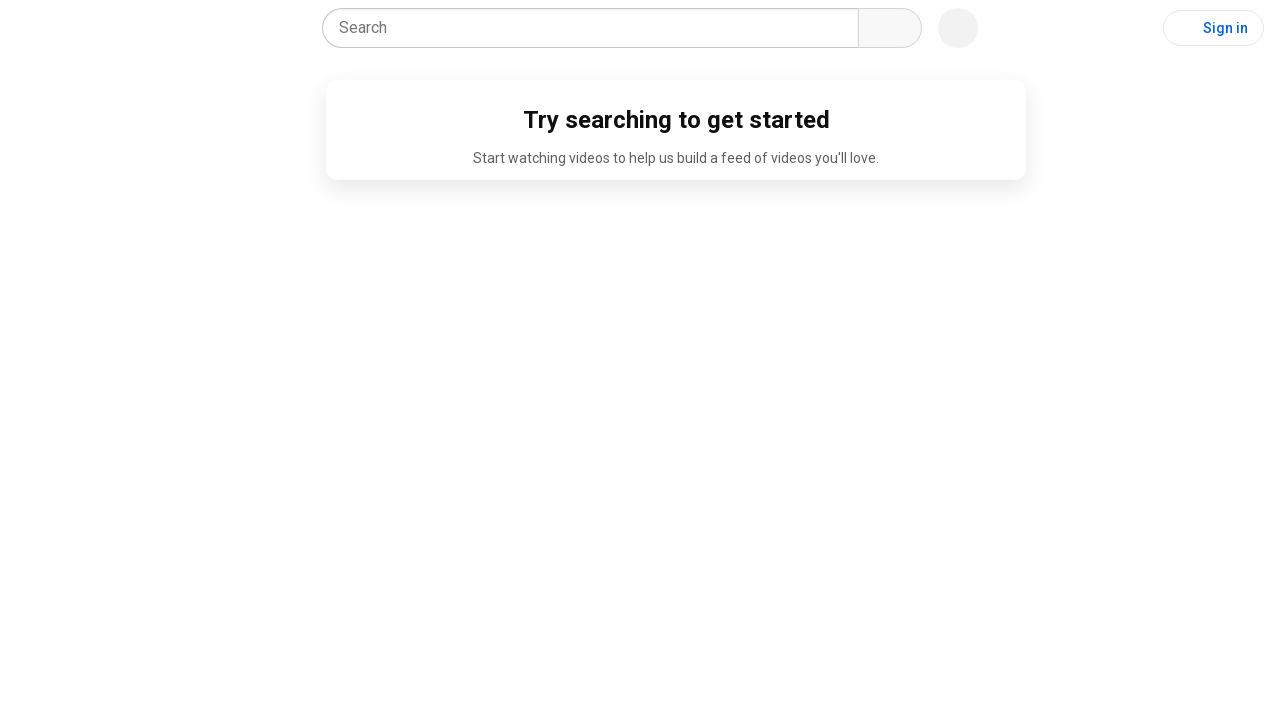

Verified page title matches 'YouTube'
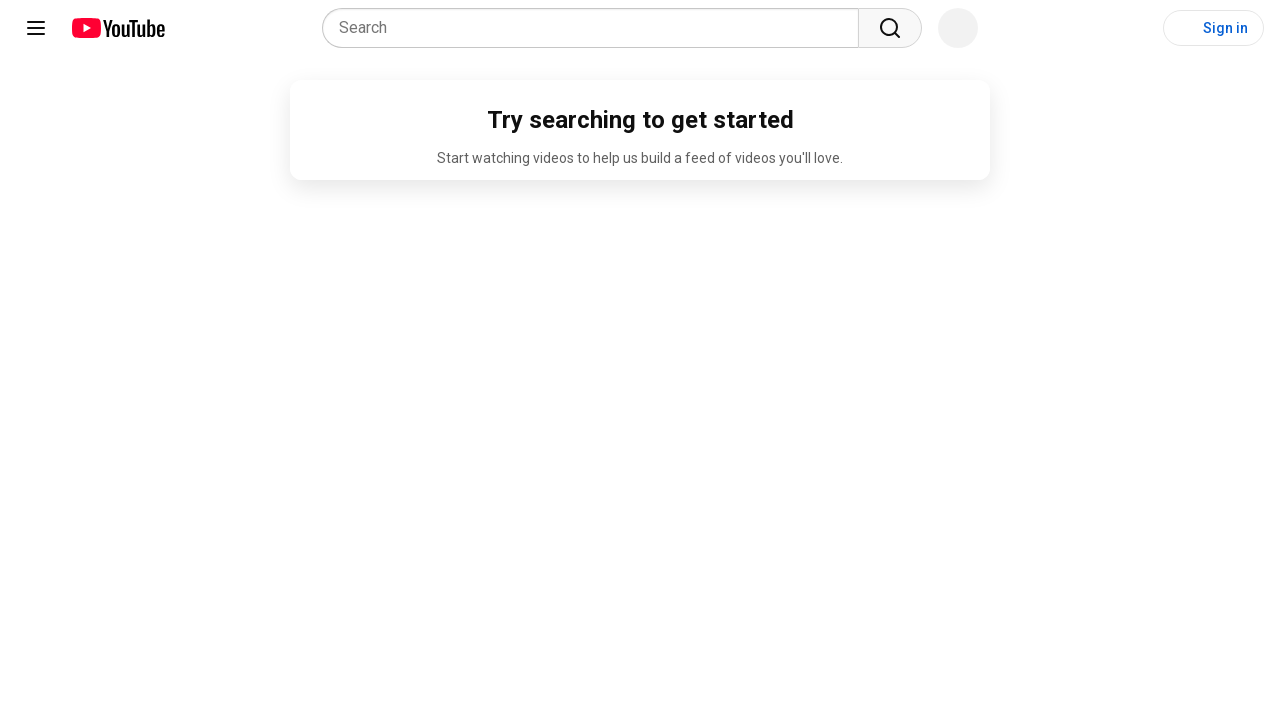

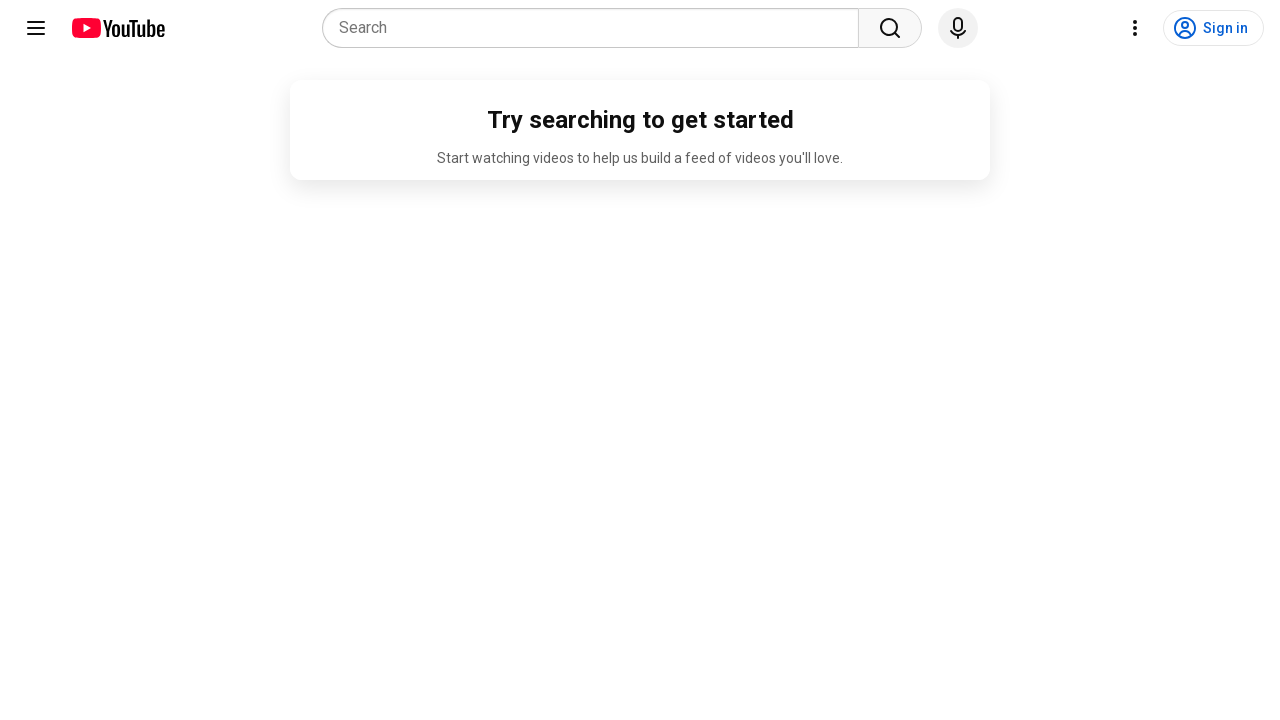